Tests new user registration by filling out all required fields in the registration form and submitting it

Starting URL: https://naveenautomationlabs.com/opencart/index.php?route=account/register

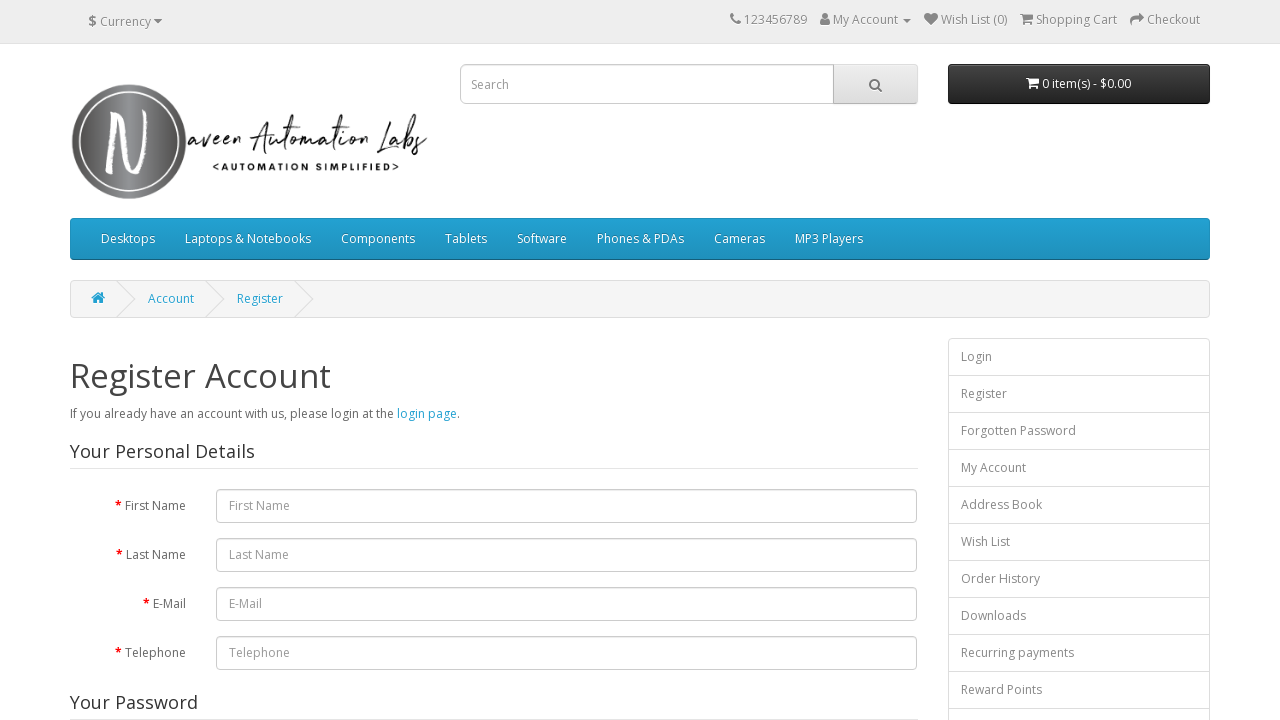

Filled first name field with 'John' on #input-firstname
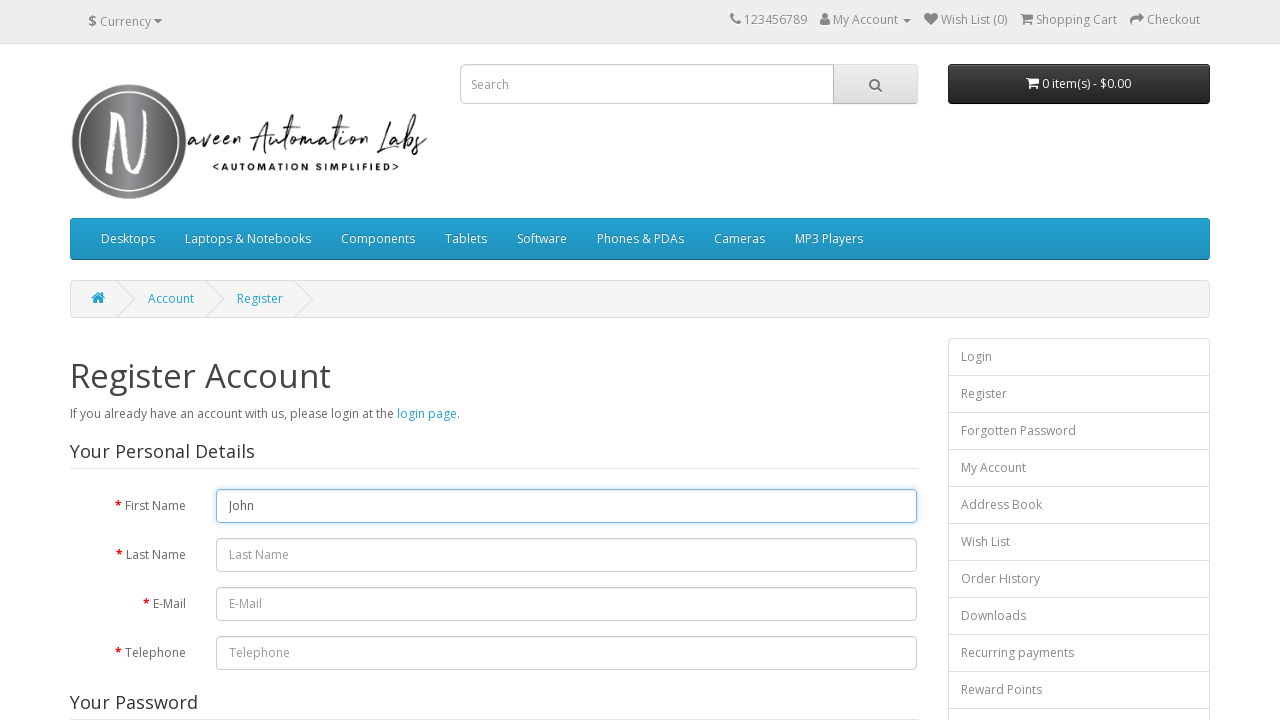

Filled last name field with 'Smith' on #input-lastname
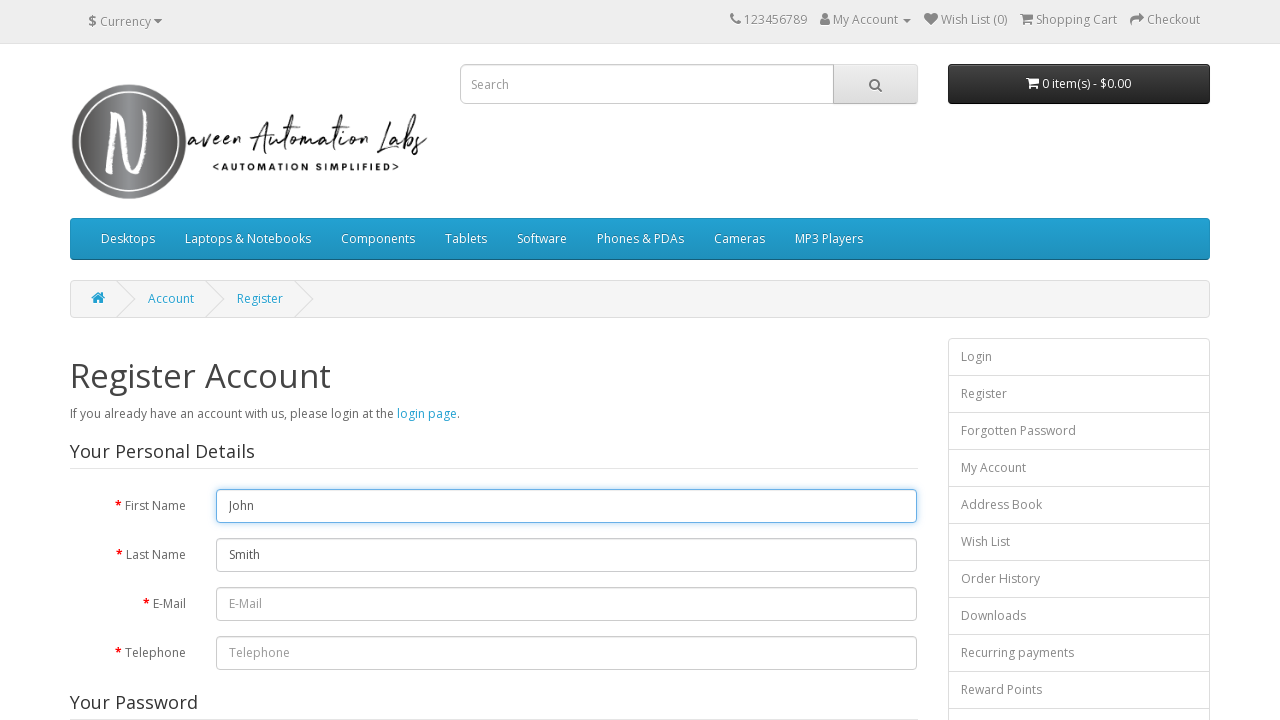

Filled email field with unique email 'testuser1772113795@example.com' on #input-email
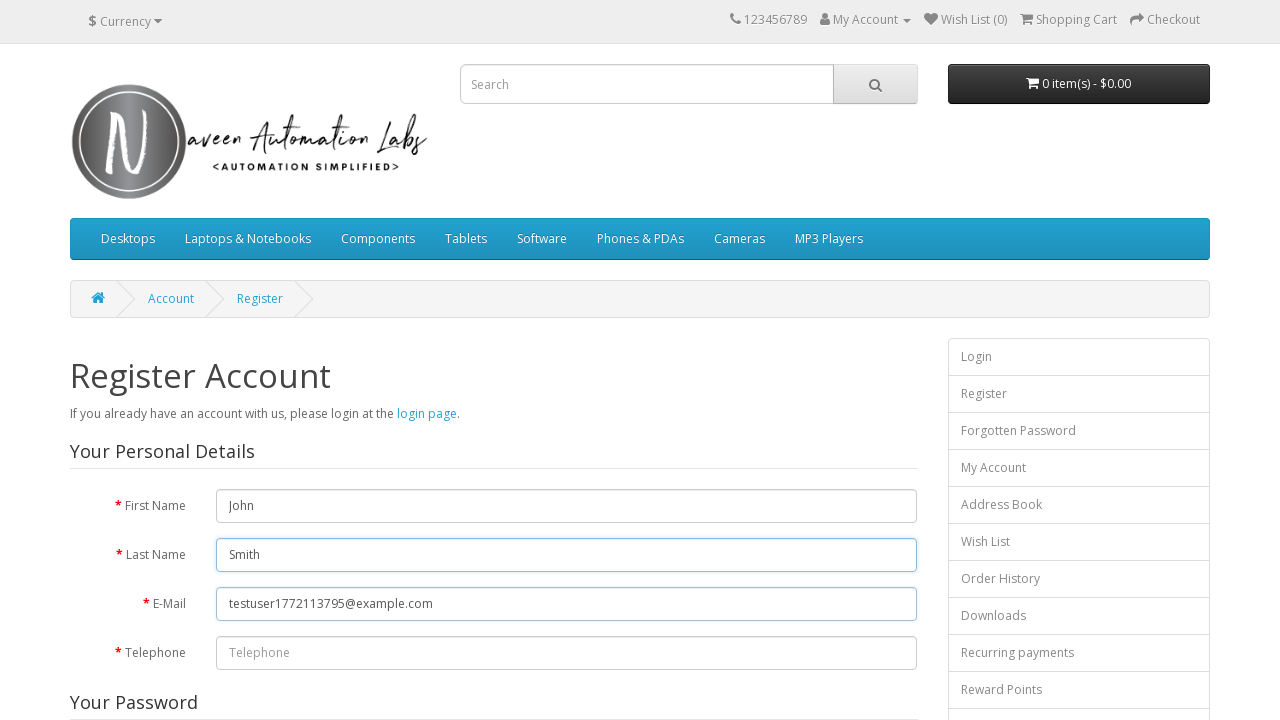

Filled telephone field with '1234567890' on #input-telephone
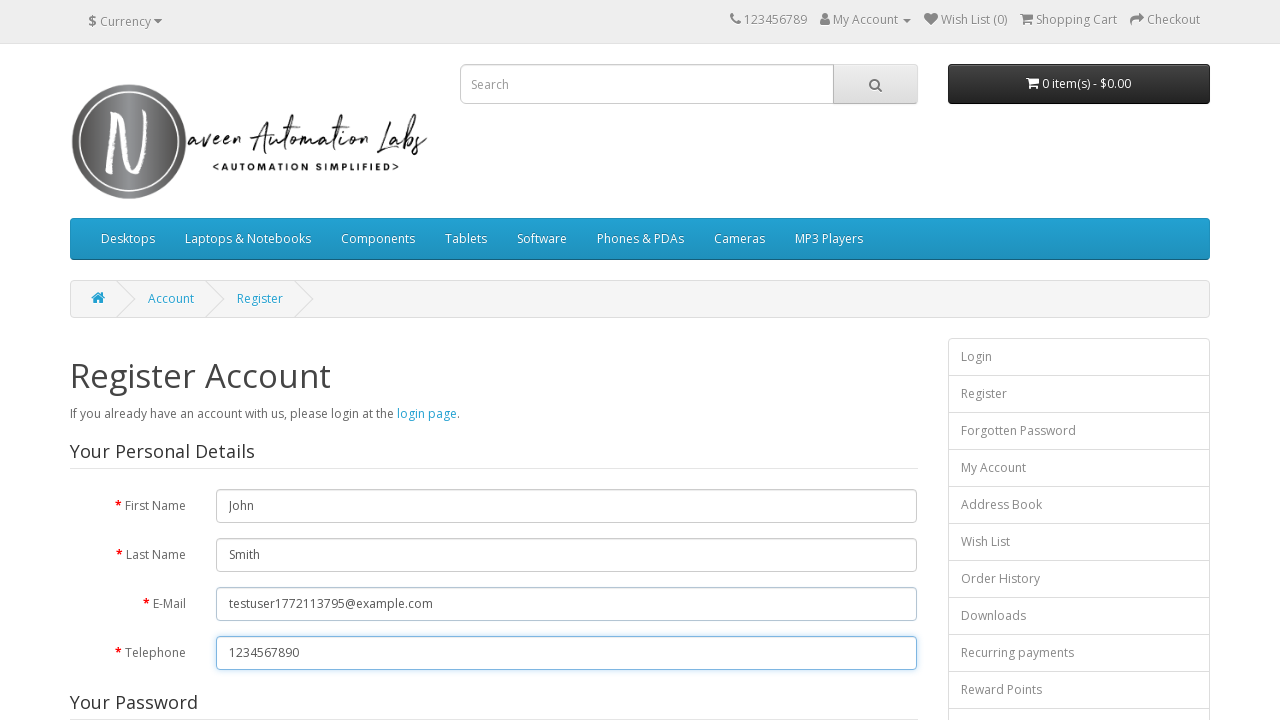

Filled password field with 'TestPass123!' on #input-password
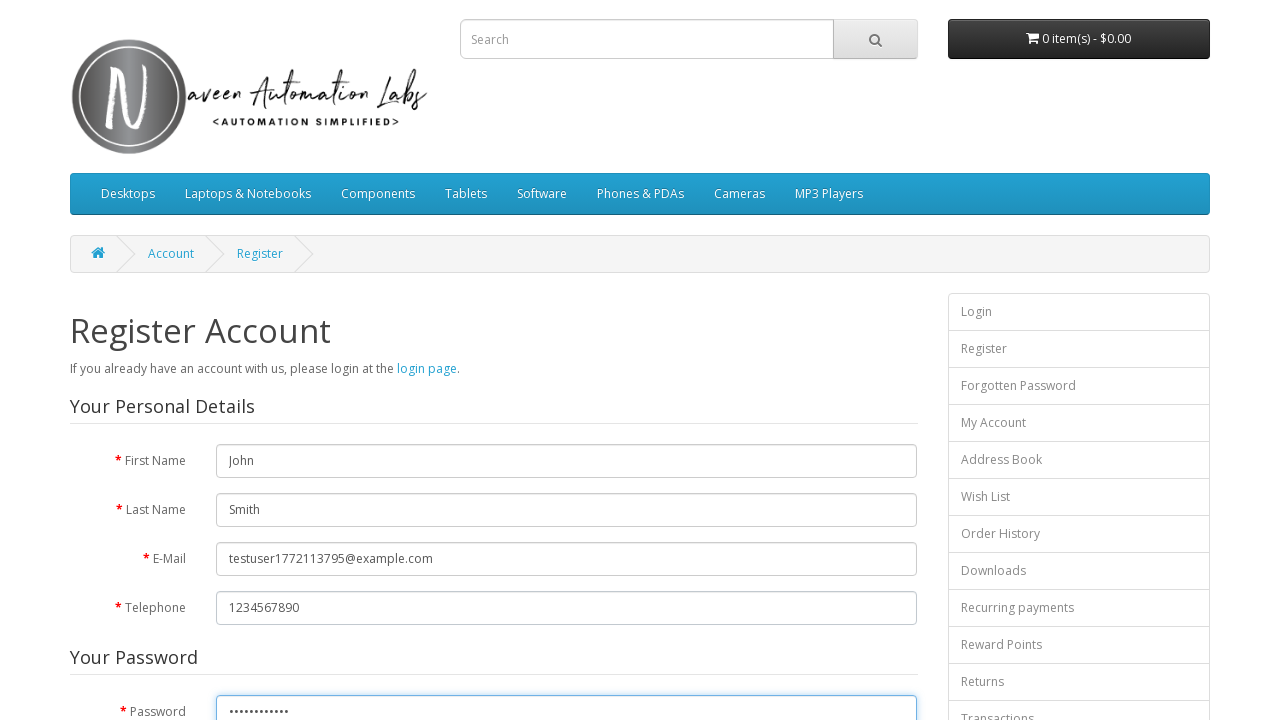

Filled password confirmation field with 'TestPass123!' on #input-confirm
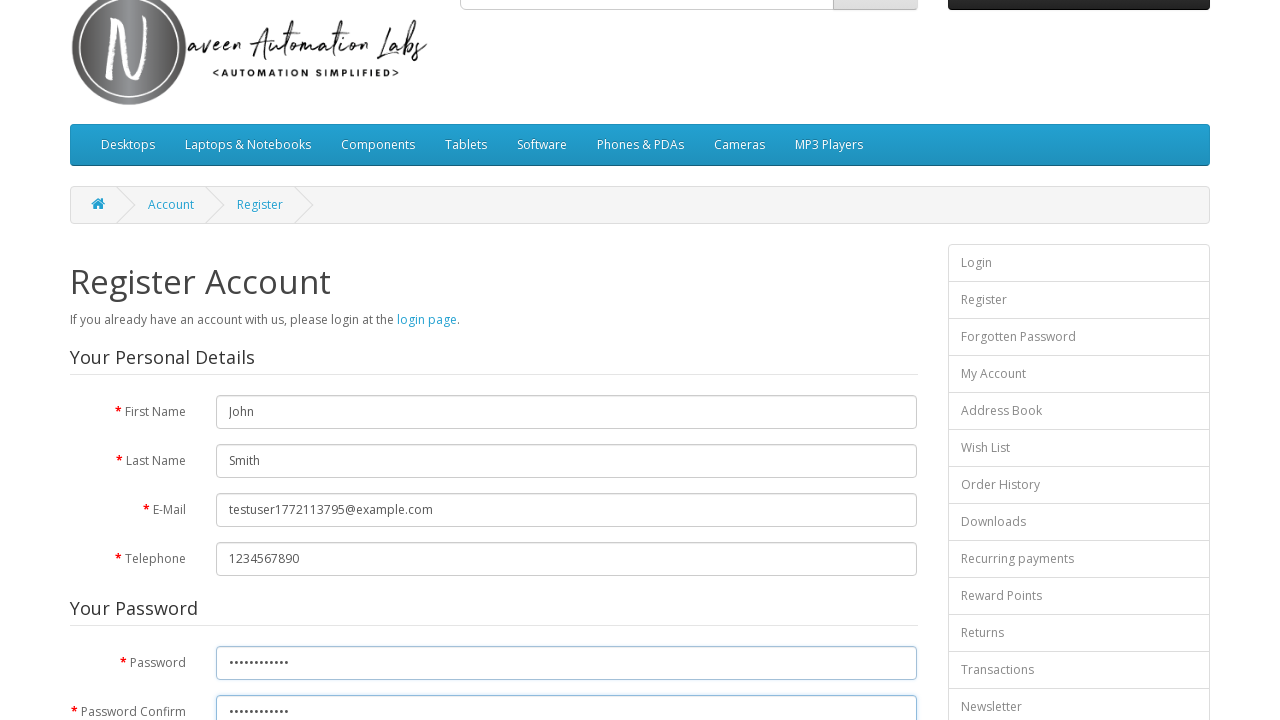

Clicked terms and conditions agreement checkbox at (825, 424) on input[name='agree']
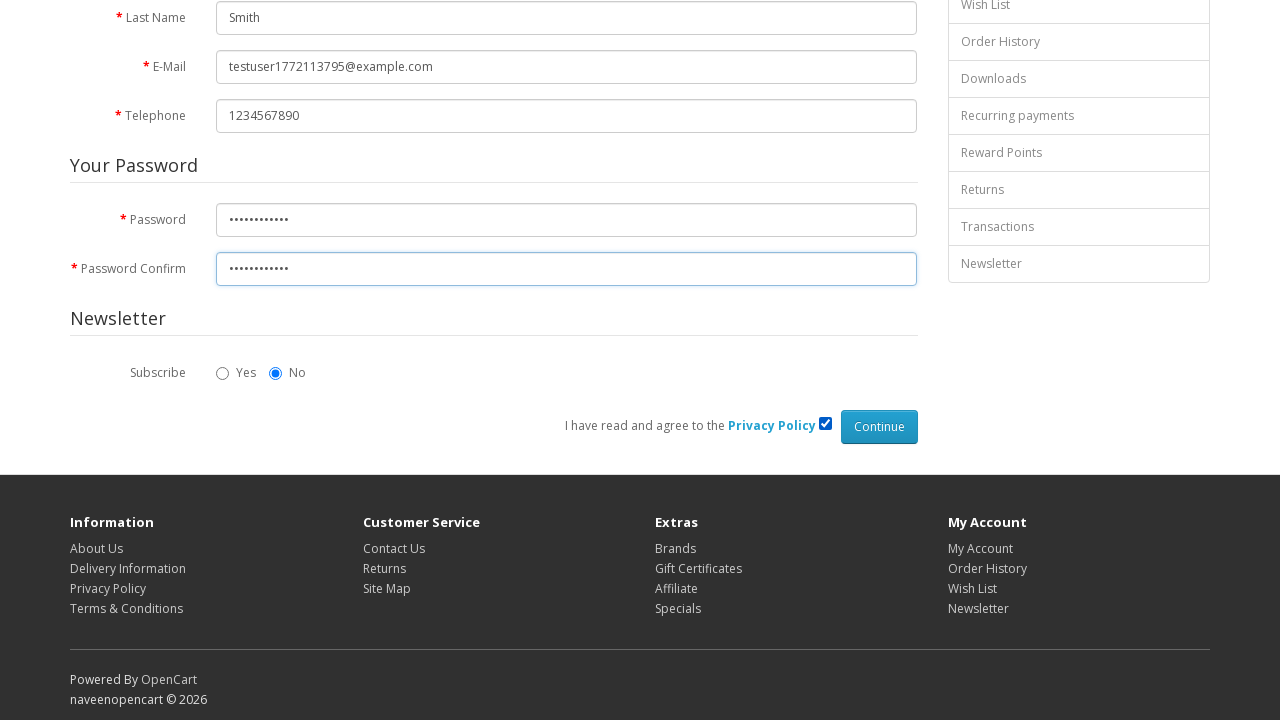

Clicked Continue button to submit new user registration form at (879, 427) on xpath=//input[@value='Continue']
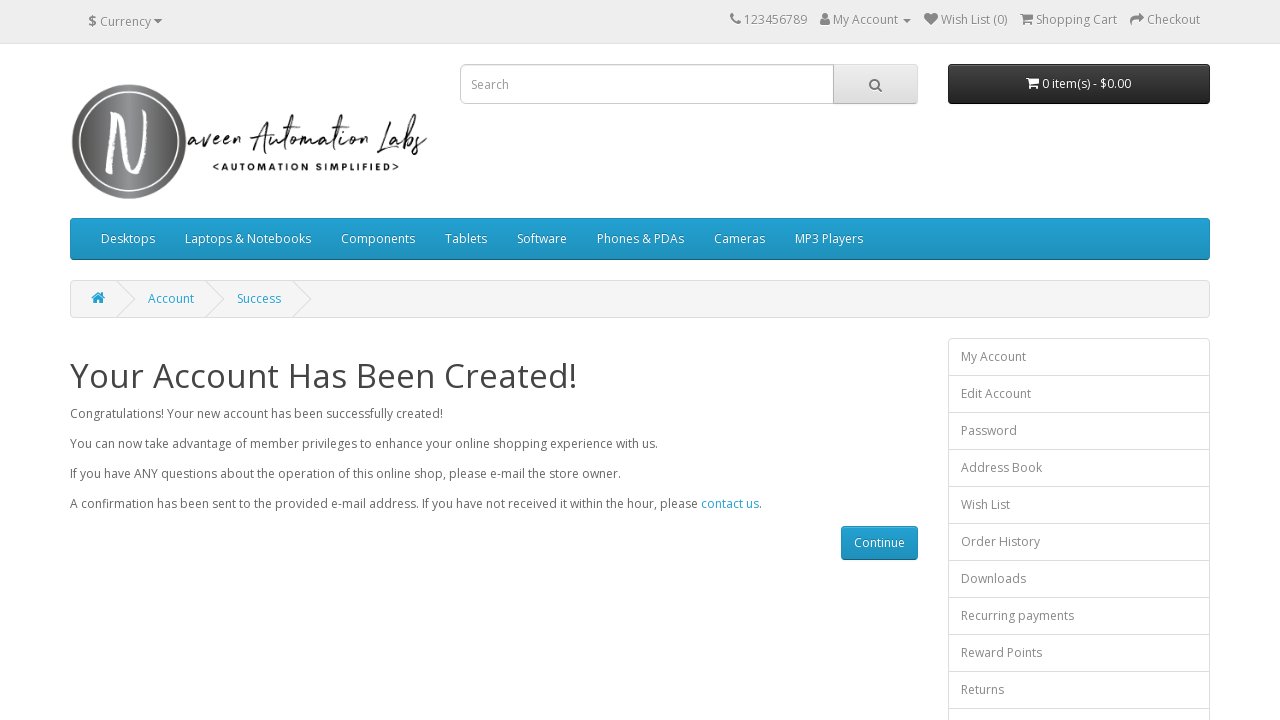

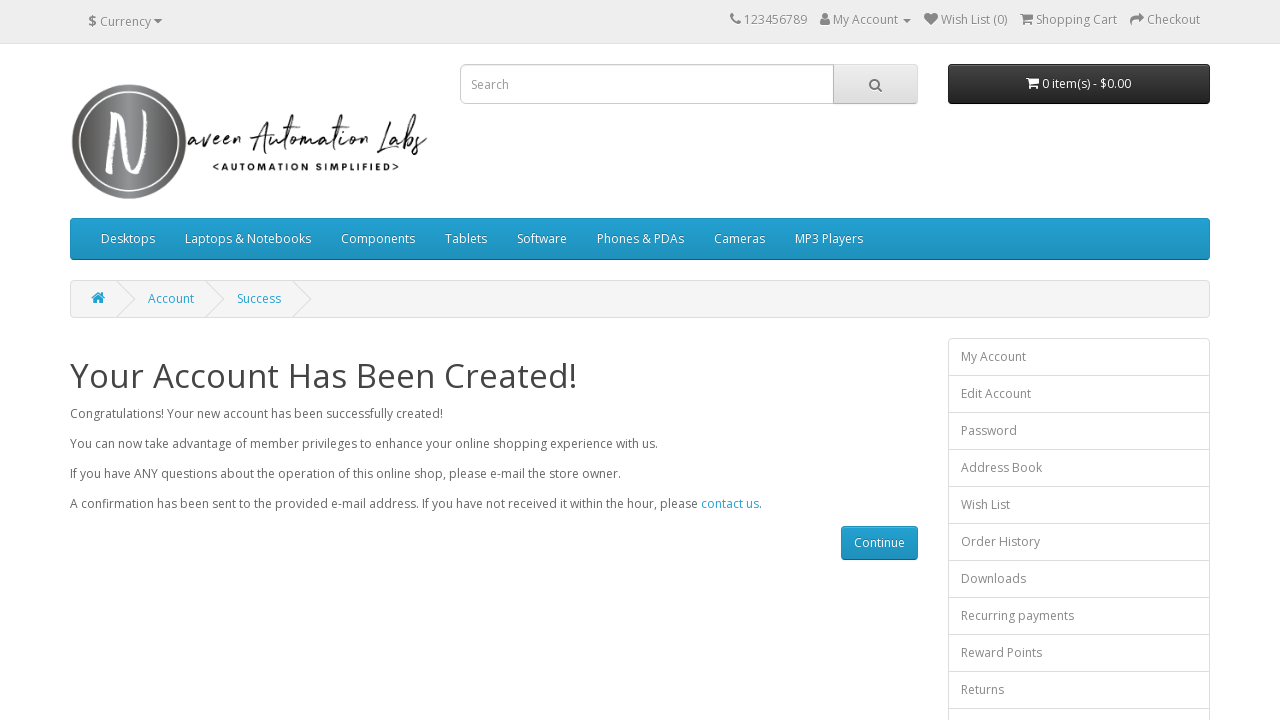